Tests drag and drop functionality within an iframe by switching to the iframe context and performing the drag operation

Starting URL: http://jqueryui.com/droppable

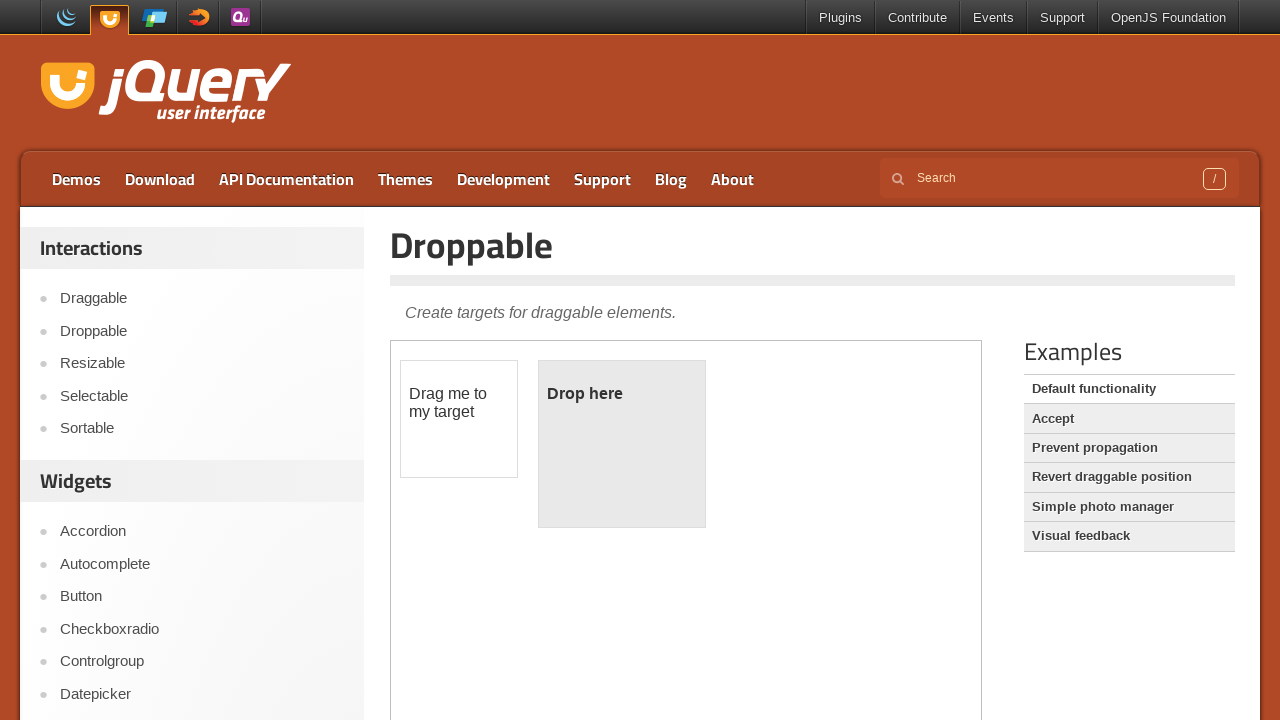

Set viewport size to 700x700
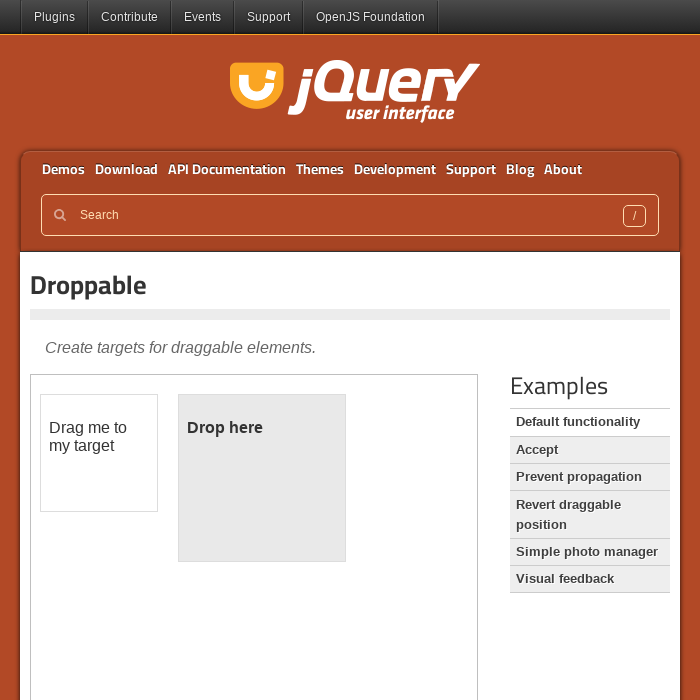

Located the demo iframe
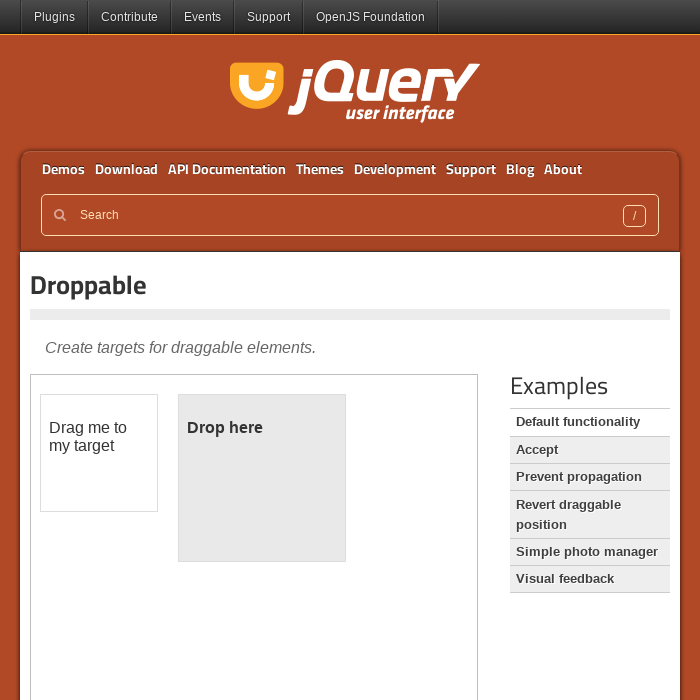

Waited for draggable element to load in iframe
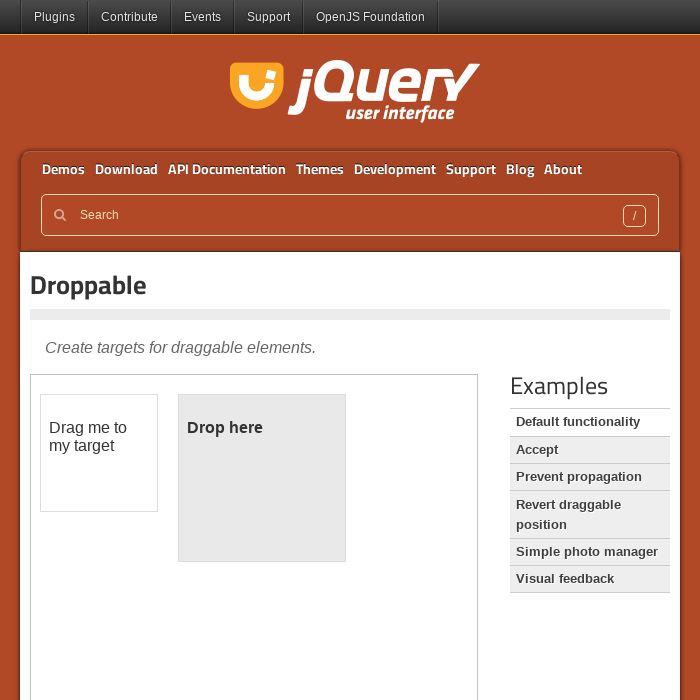

Retrieved bounding box for draggable element
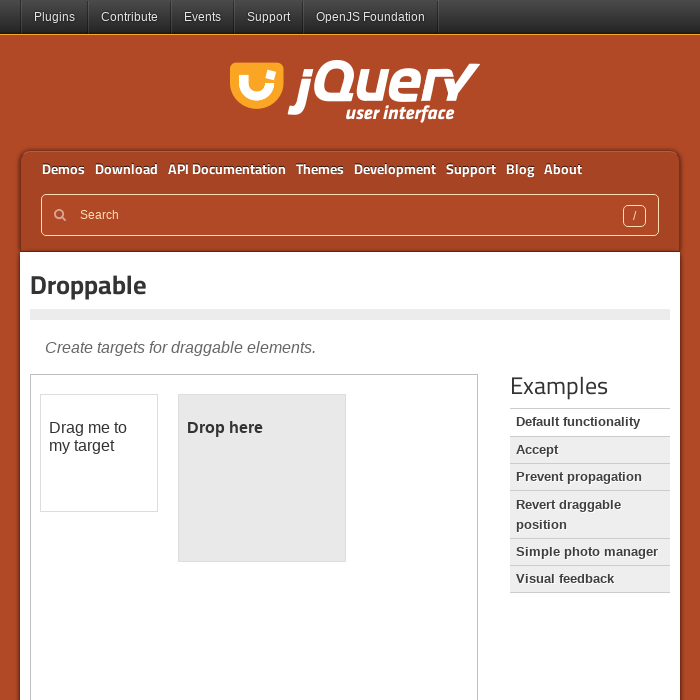

Retrieved bounding box for droppable element
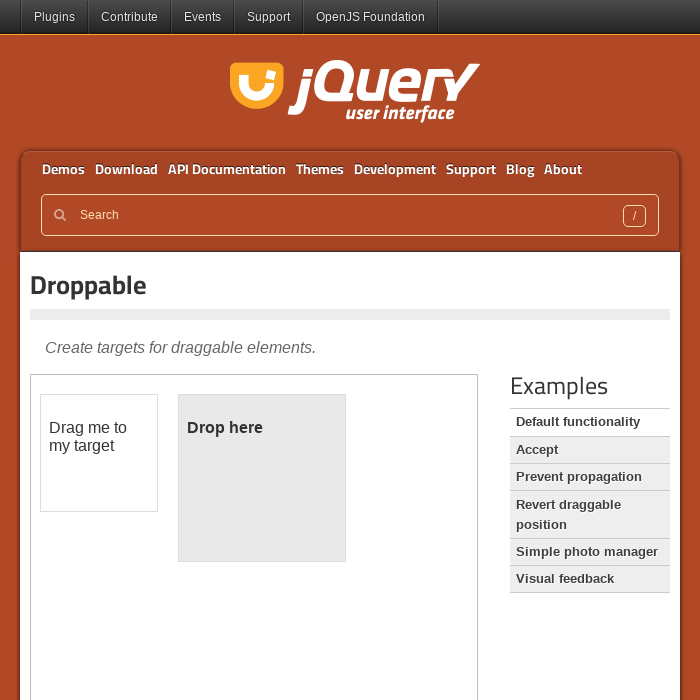

Moved mouse to center of draggable element at (99, 453)
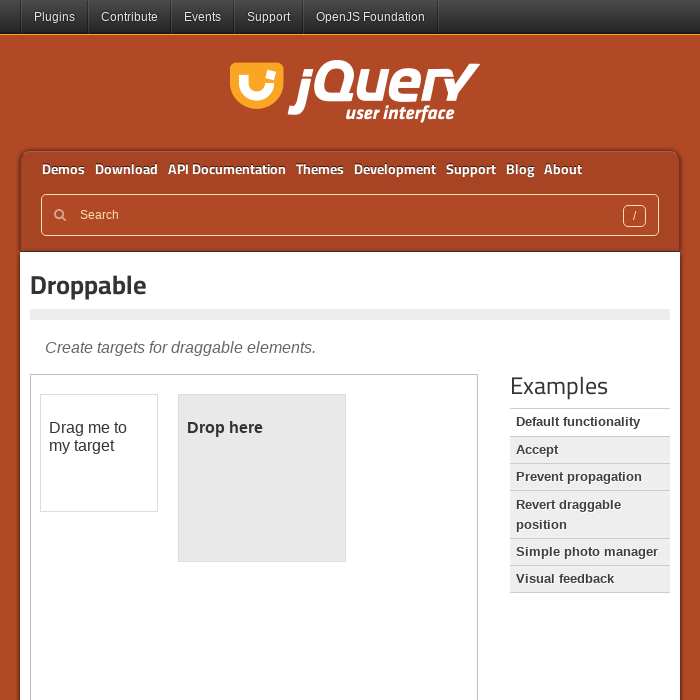

Pressed mouse button down on draggable element at (99, 453)
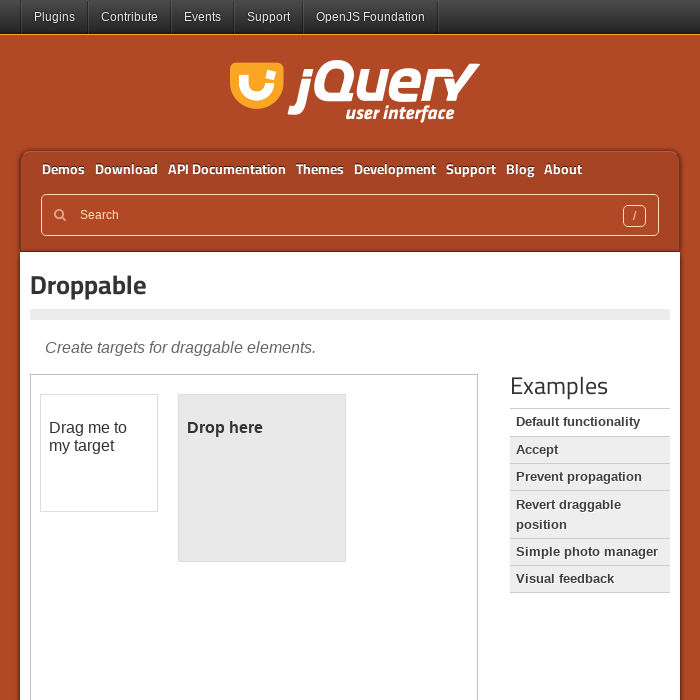

Dragged mouse to center of droppable element at (262, 478)
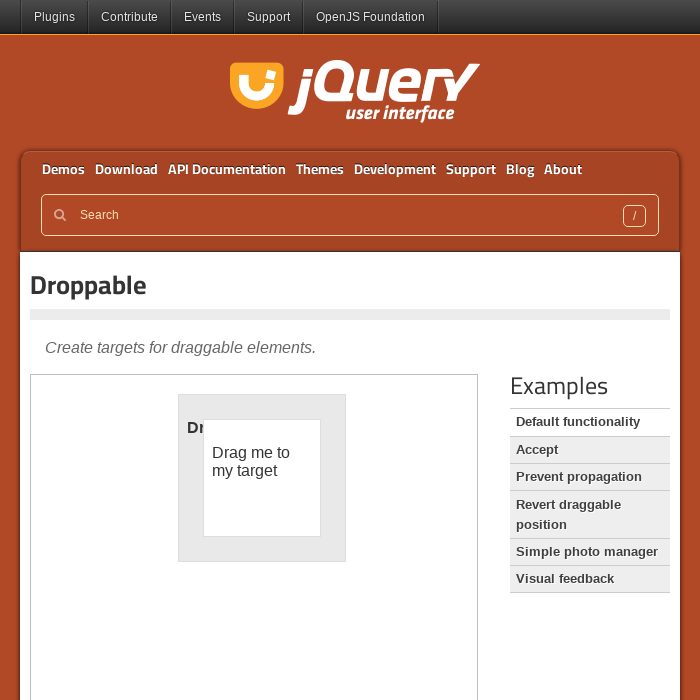

Released mouse button to complete drag and drop at (262, 478)
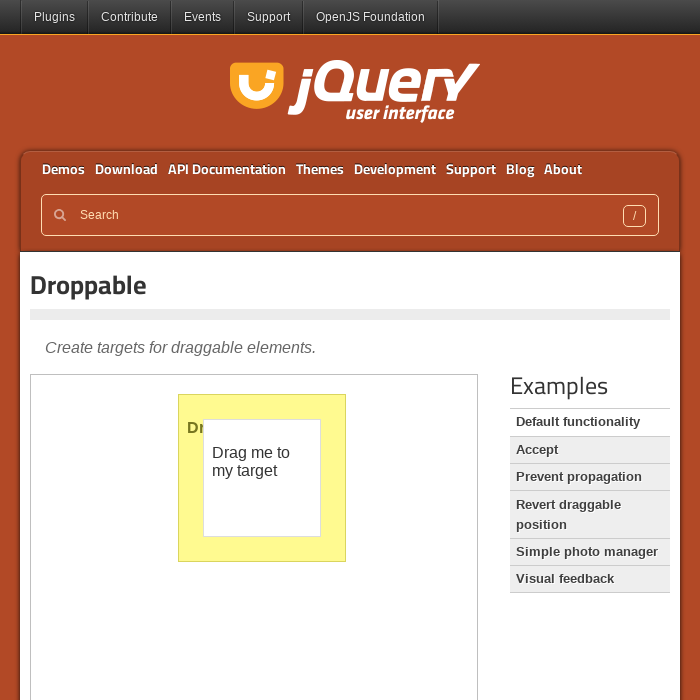

Verified that droppable element shows 'Dropped' text
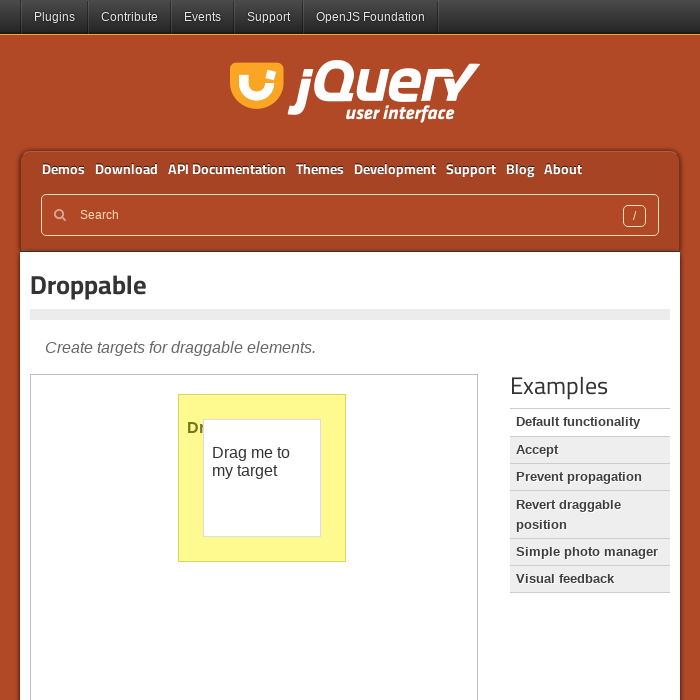

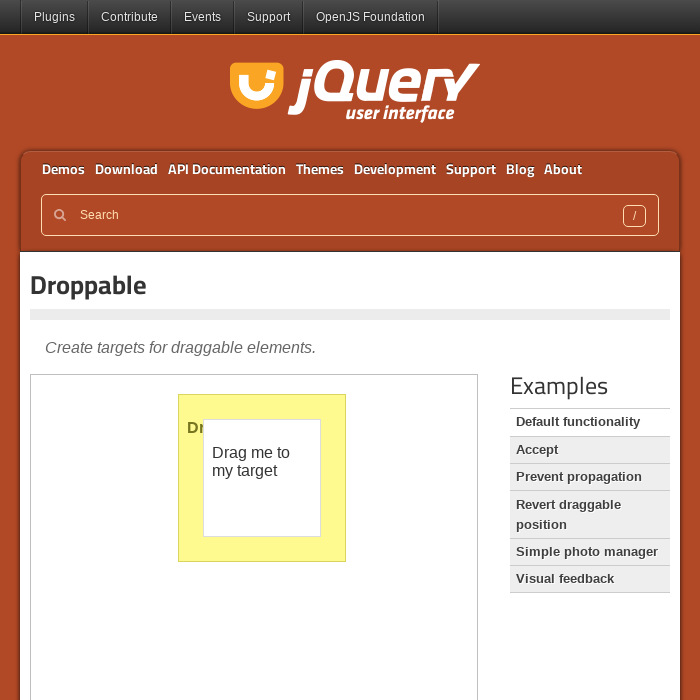